Tests Python.org search functionality by entering "documentation" in the search box and submitting the form

Starting URL: http://www.python.org

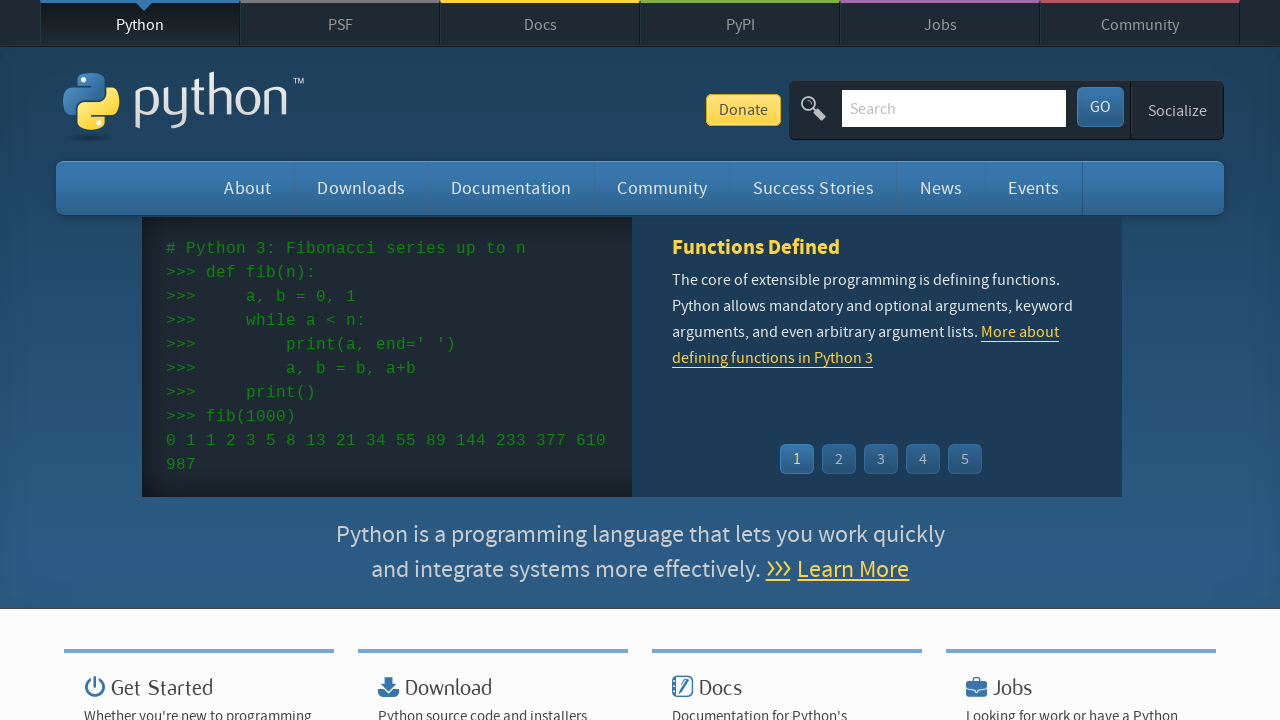

Filled search box with 'documentation' on input[name='q']
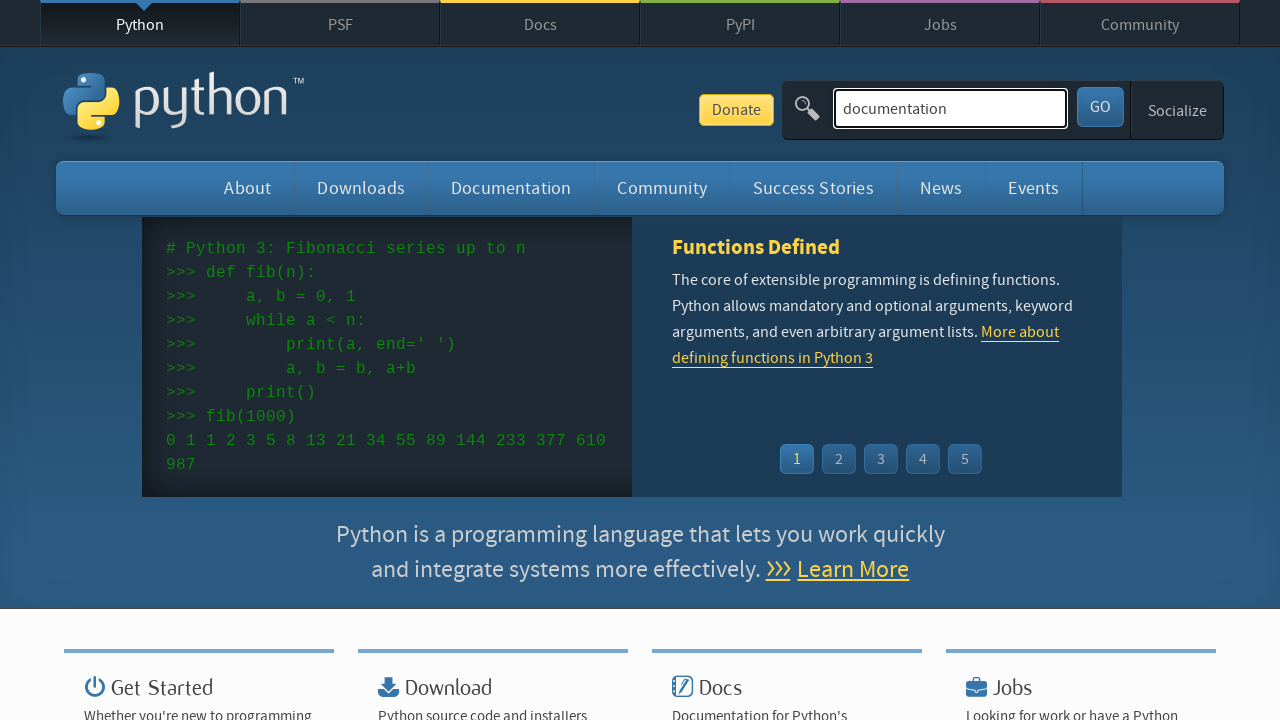

Submitted search form by pressing Enter on input[name='q']
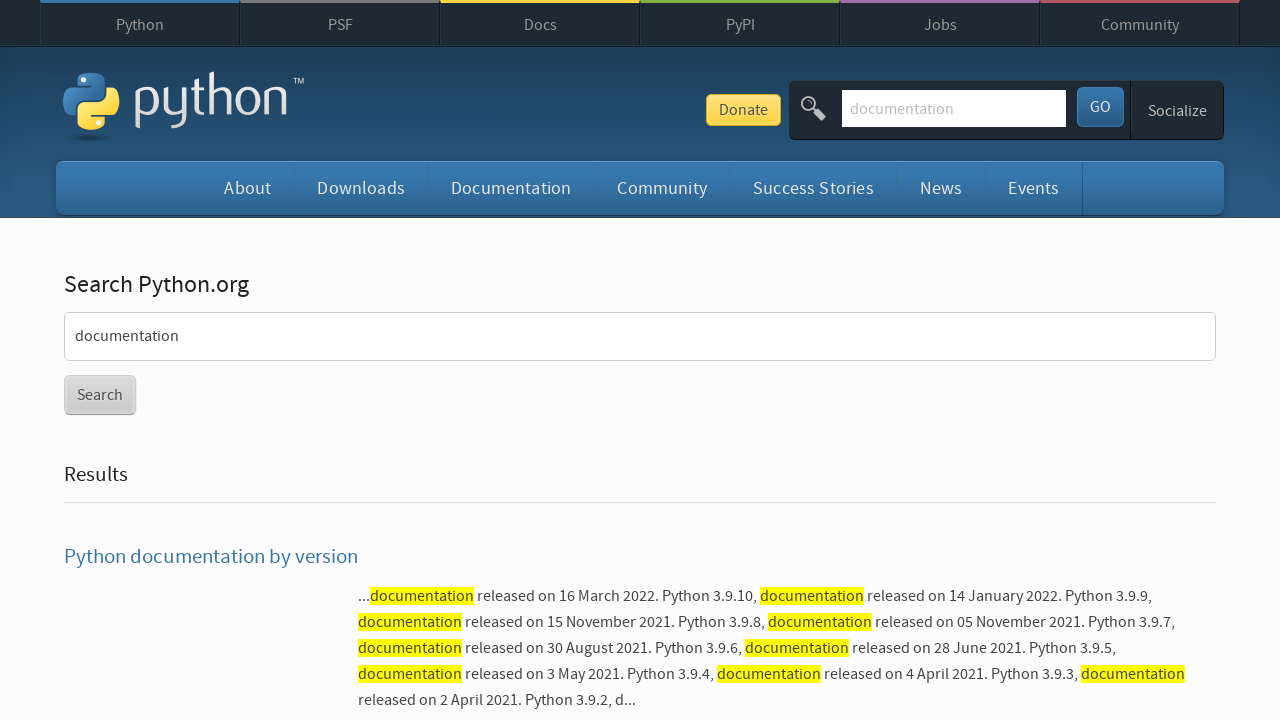

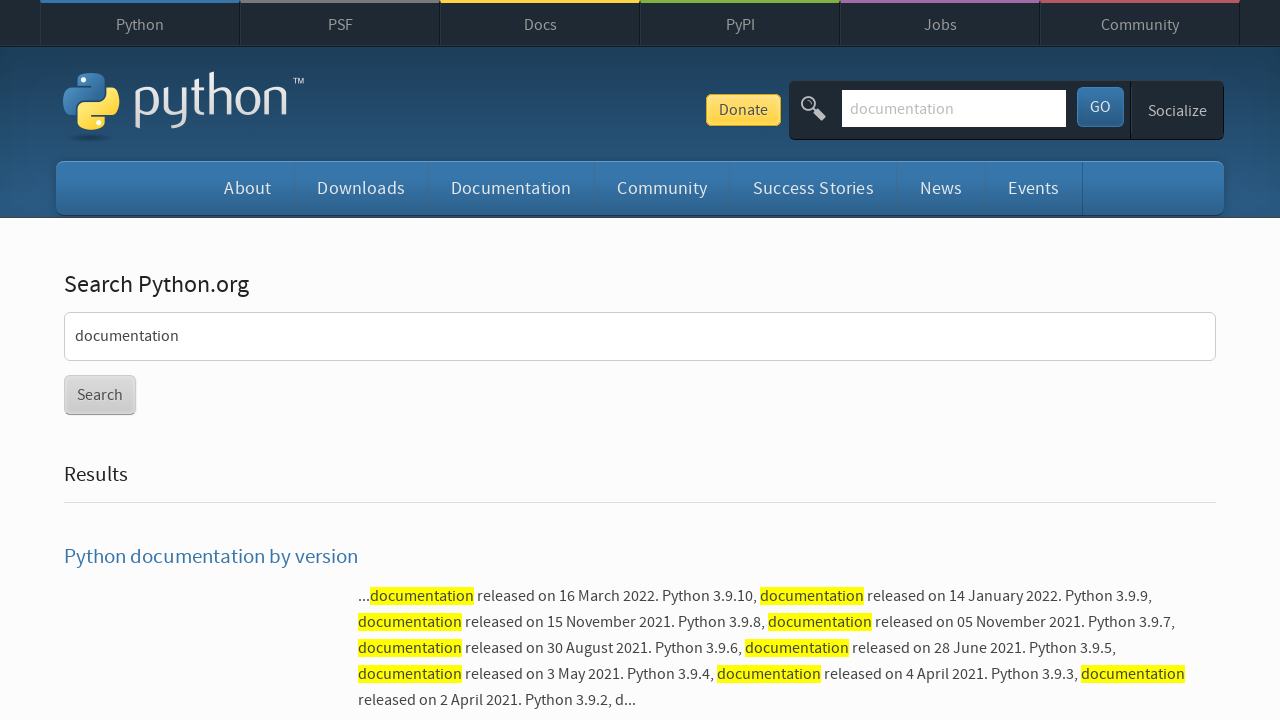